Tests checkbox functionality on LeafGround by clicking a checkbox and a toggle switch, then verifying a notification message appears

Starting URL: https://www.leafground.com/checkbox.xhtml

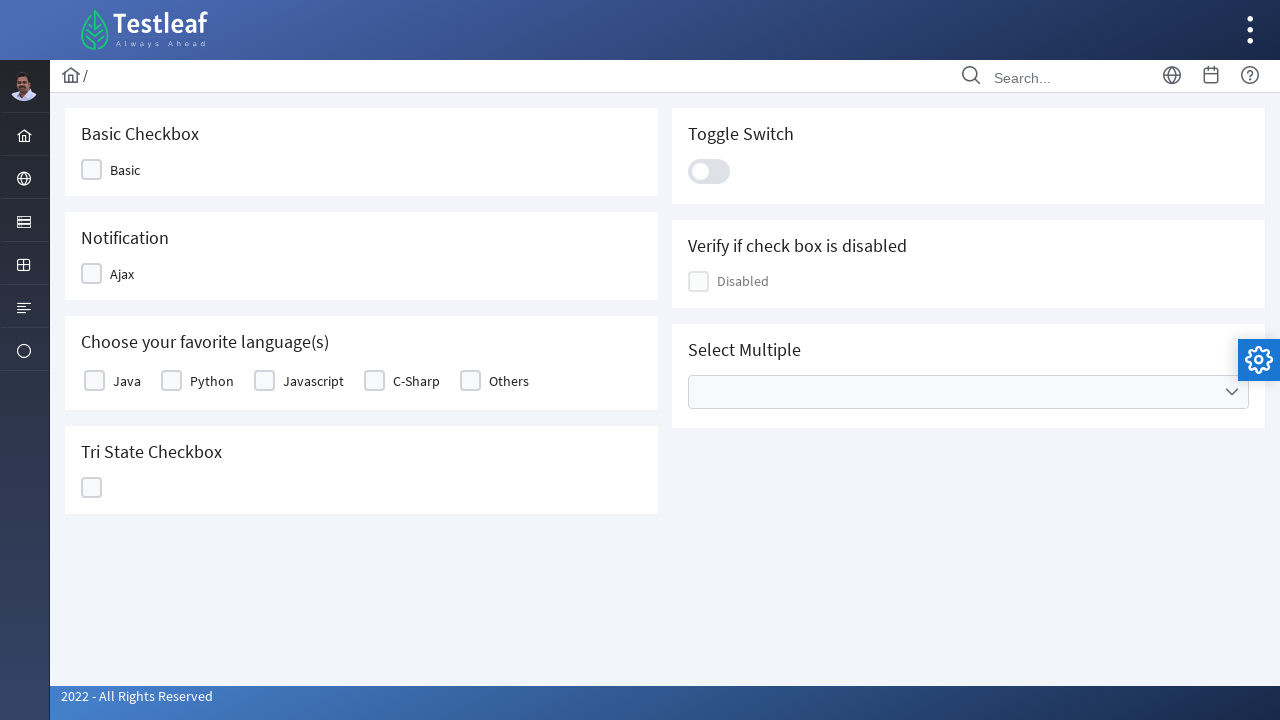

Clicked the checkbox element at (92, 170) on xpath=//*[@id='j_idt87:j_idt89']//*[starts-with(@class,'ui-chkbox-box')]
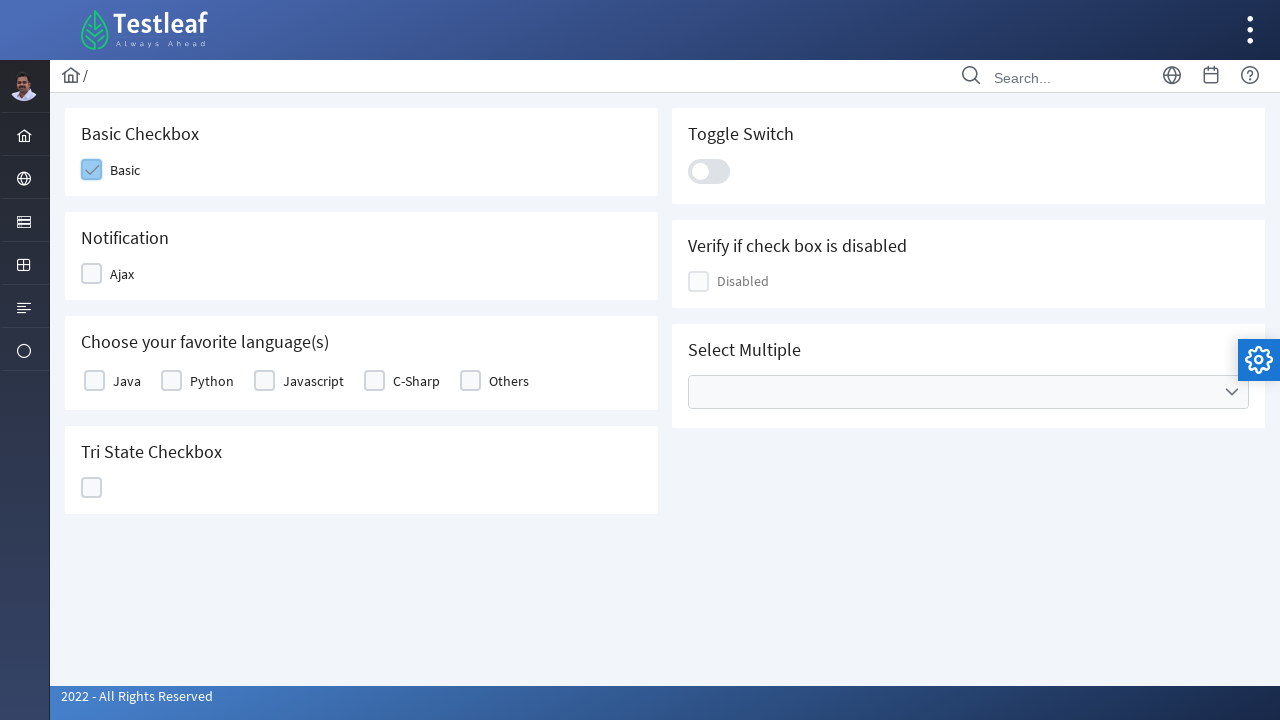

Clicked the toggle switch at (709, 171) on .ui-toggleswitch-slider
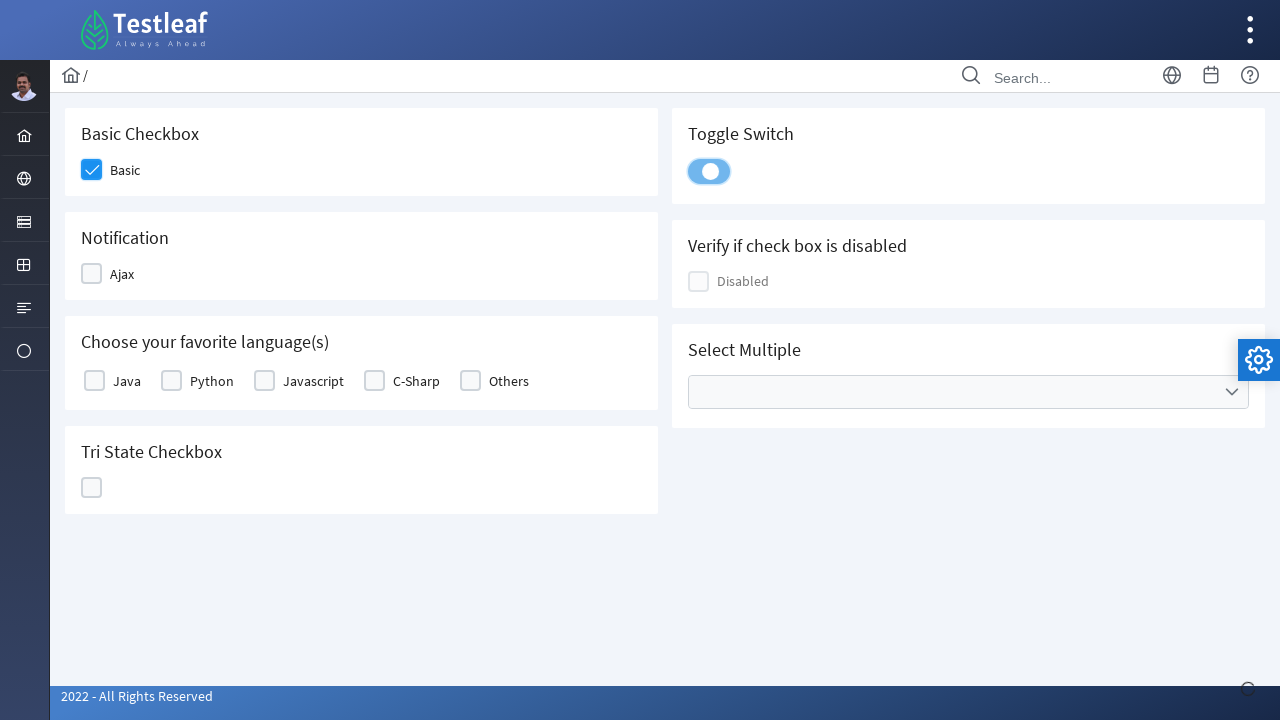

Notification message appeared
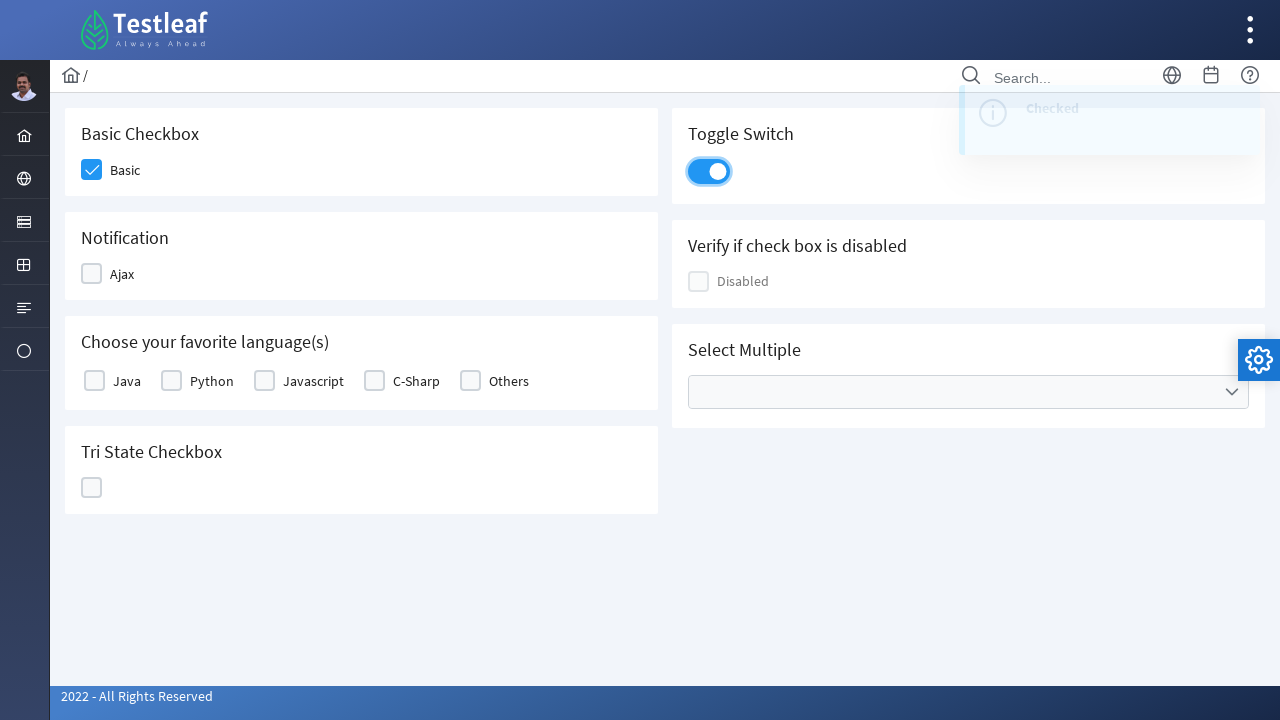

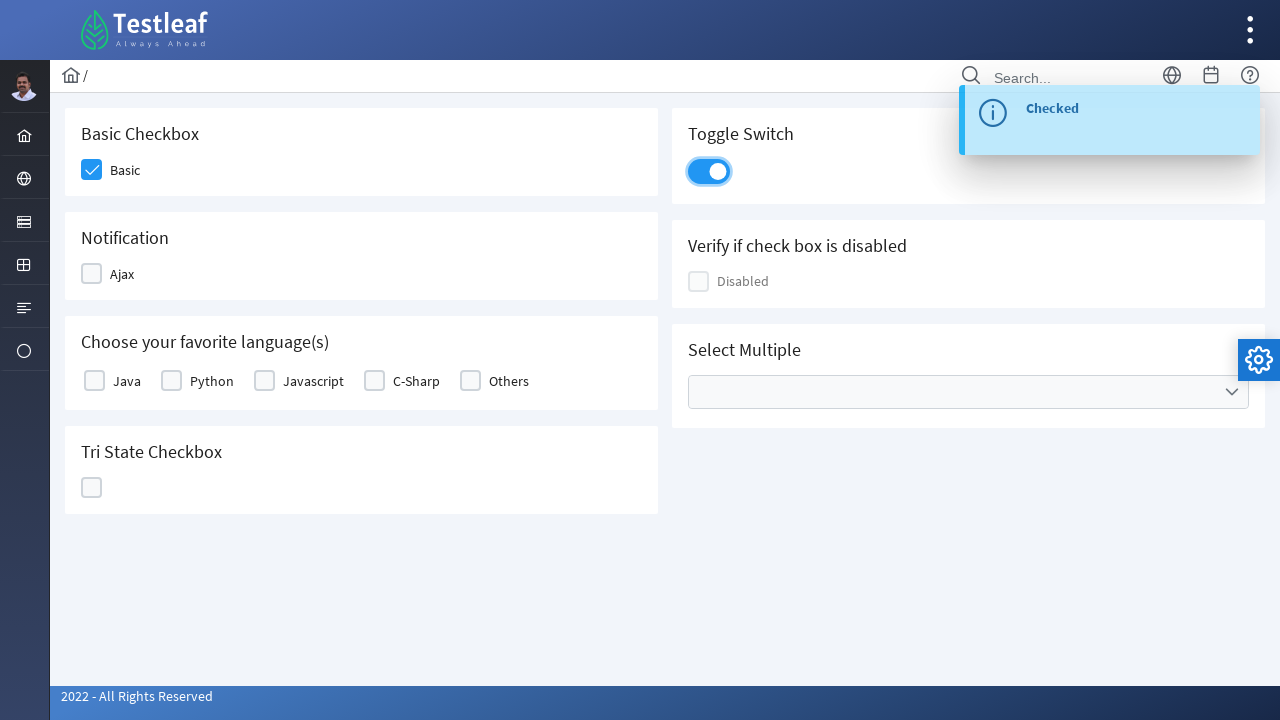